Tests autosuggestive dropdown functionality by typing partial text and selecting a matching option from the suggestions

Starting URL: https://rahulshettyacademy.com/dropdownsPractise/

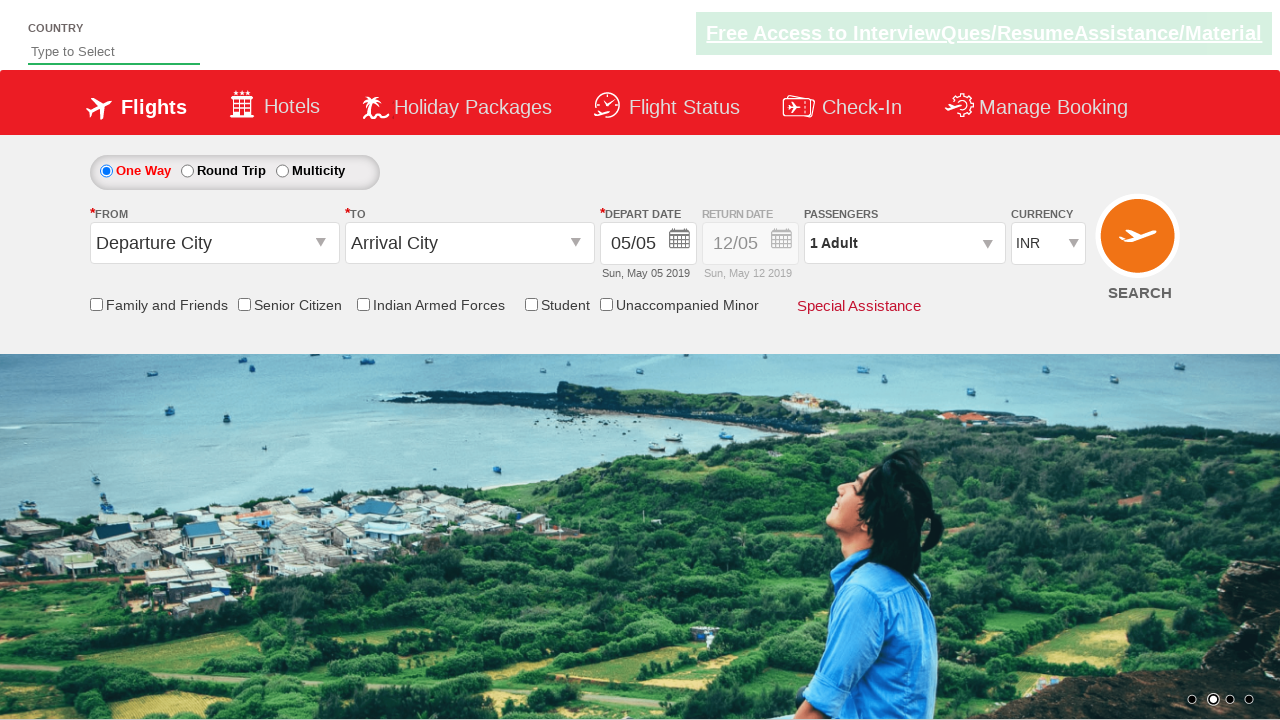

Typed 'ire' into autosuggest field on #autosuggest
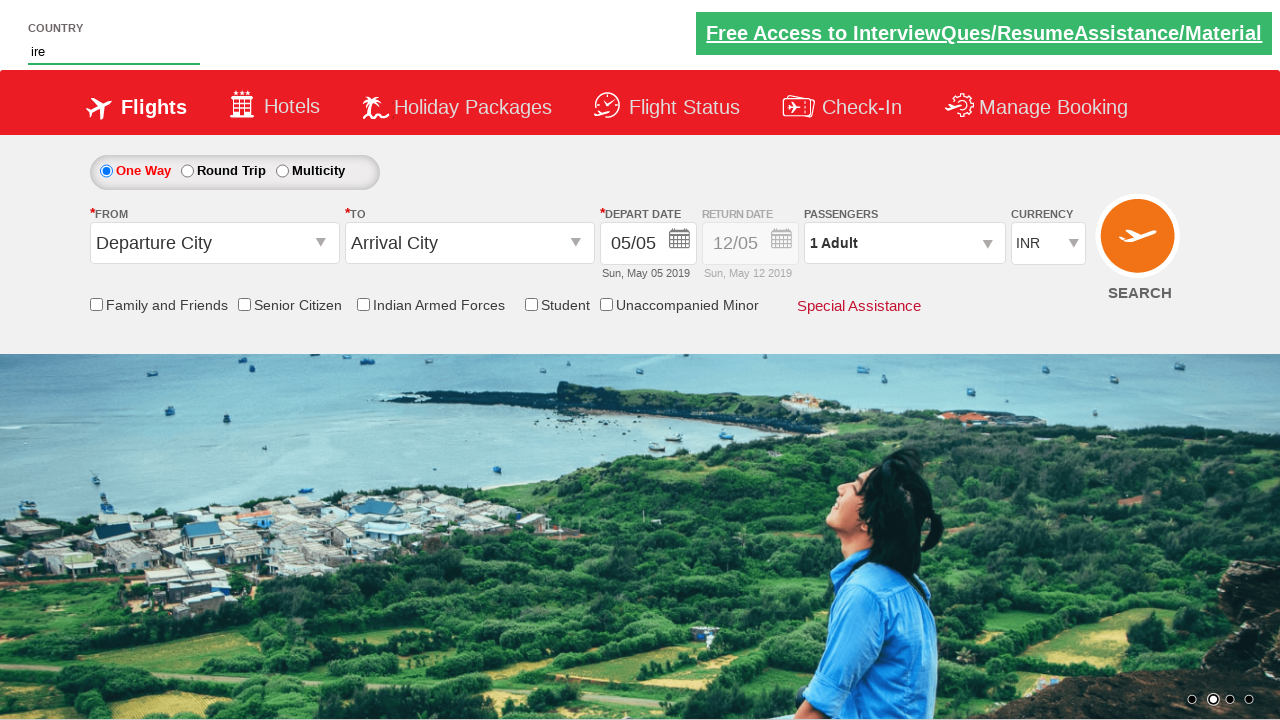

Dropdown suggestions appeared
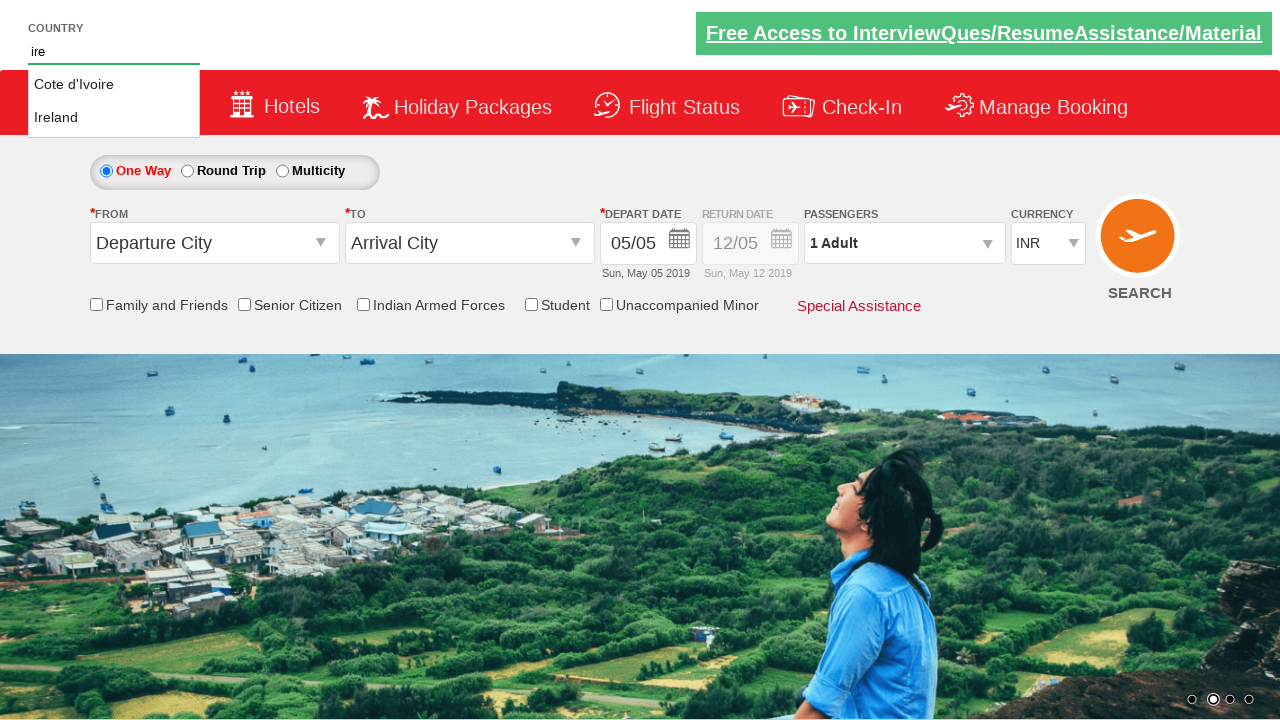

Retrieved all suggestion options from dropdown
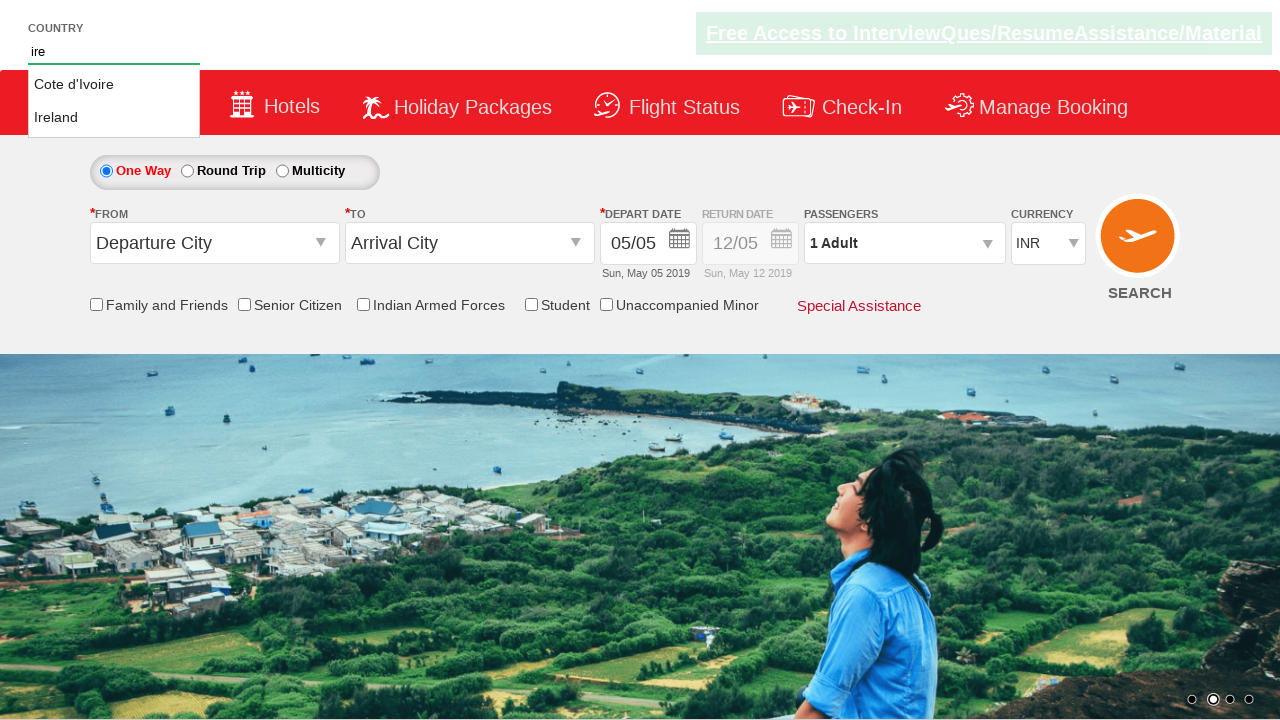

Selected 'Ireland' from autosuggestive dropdown at (114, 118) on li.ui-menu-item a >> nth=1
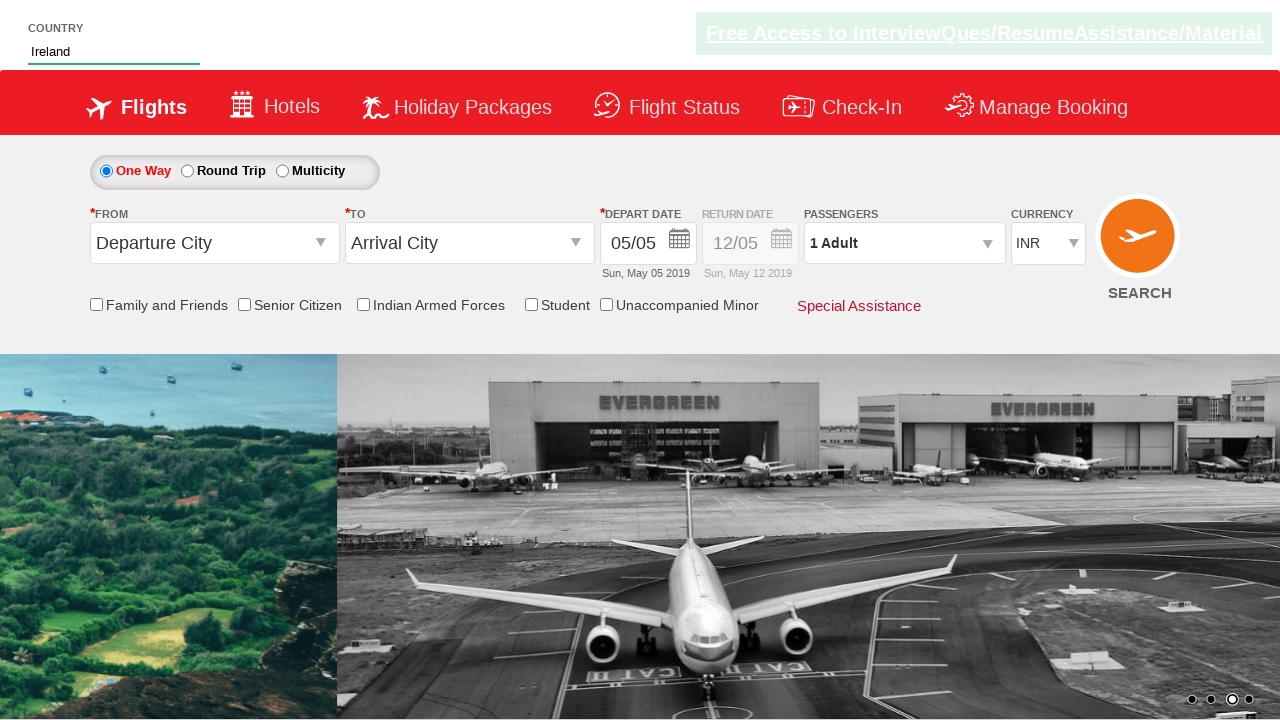

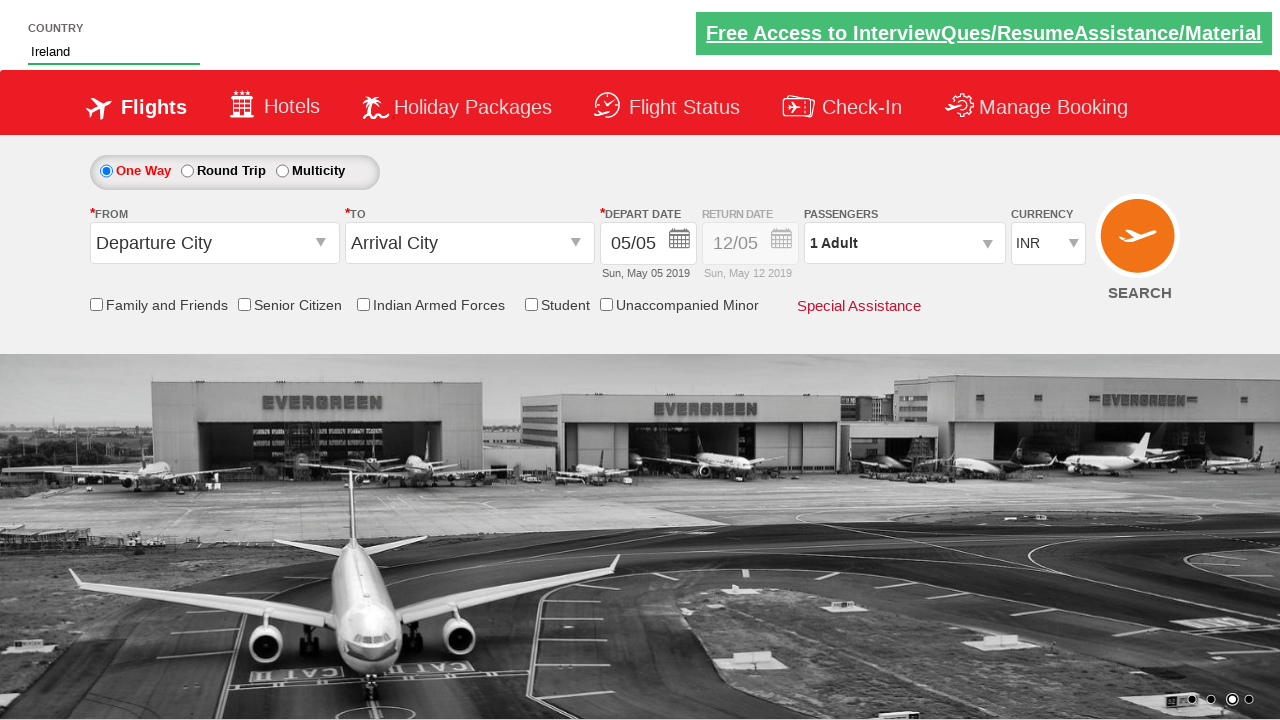